Tests login form validation by clicking the login button without entering any credentials and verifying the appropriate error message is displayed

Starting URL: https://www.saucedemo.com/

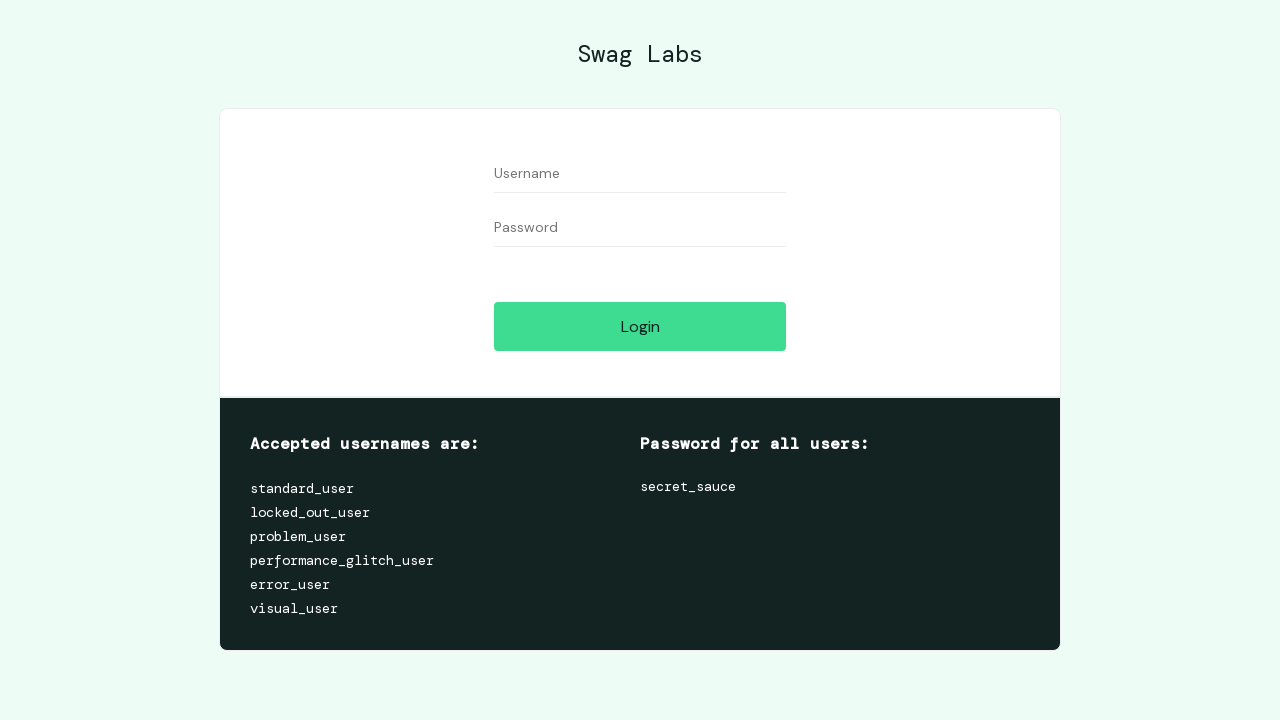

Clicked login button without entering credentials at (640, 326) on .submit-button.btn_action
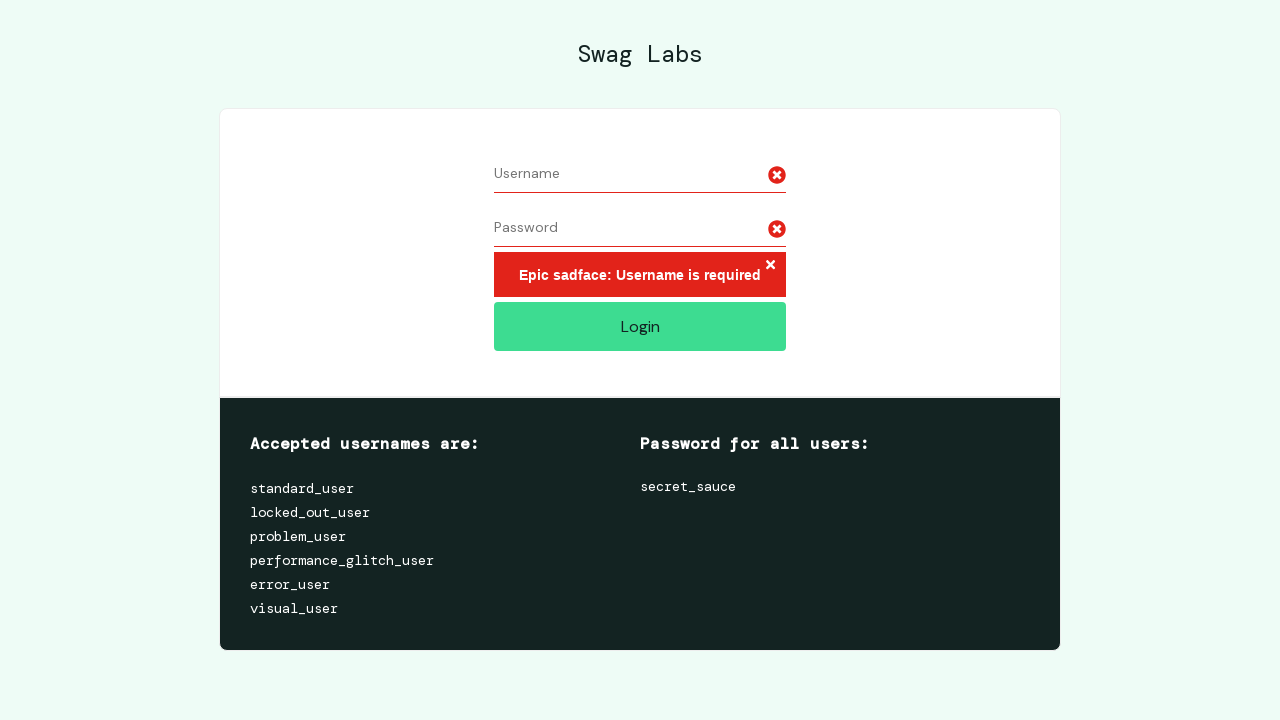

Error message element loaded
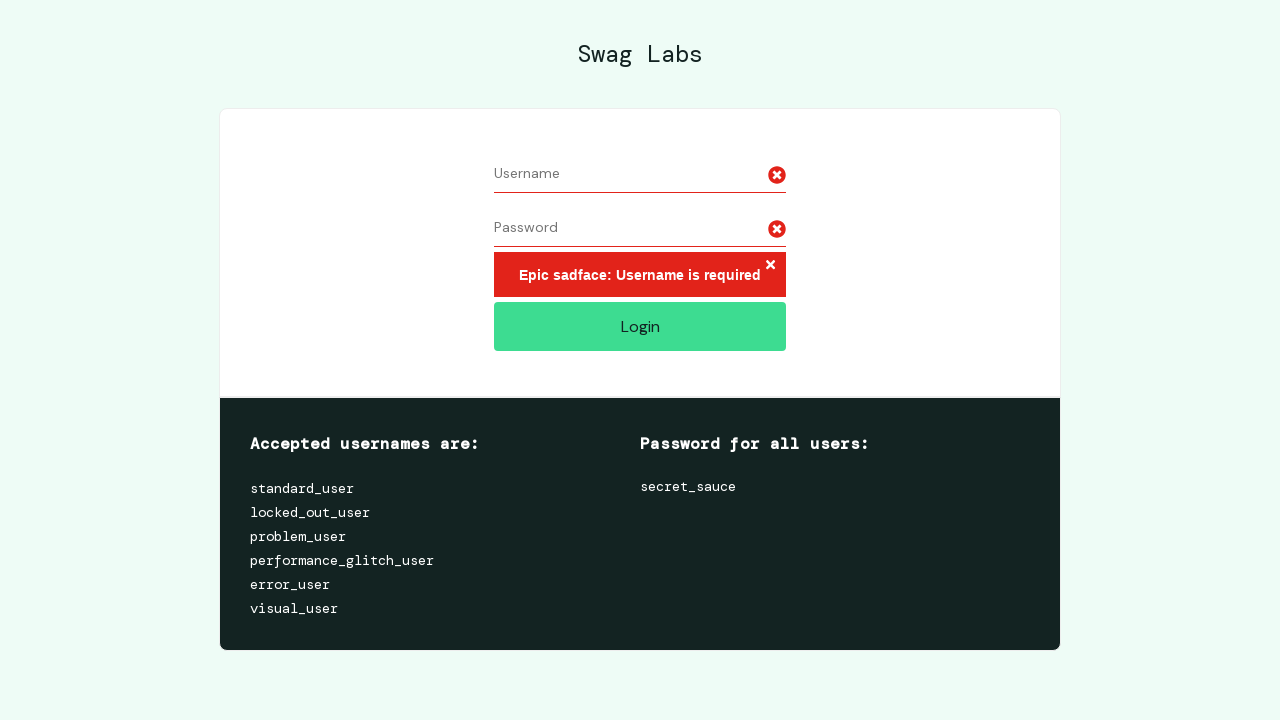

Verified error message: 'Epic sadface: Username is required'
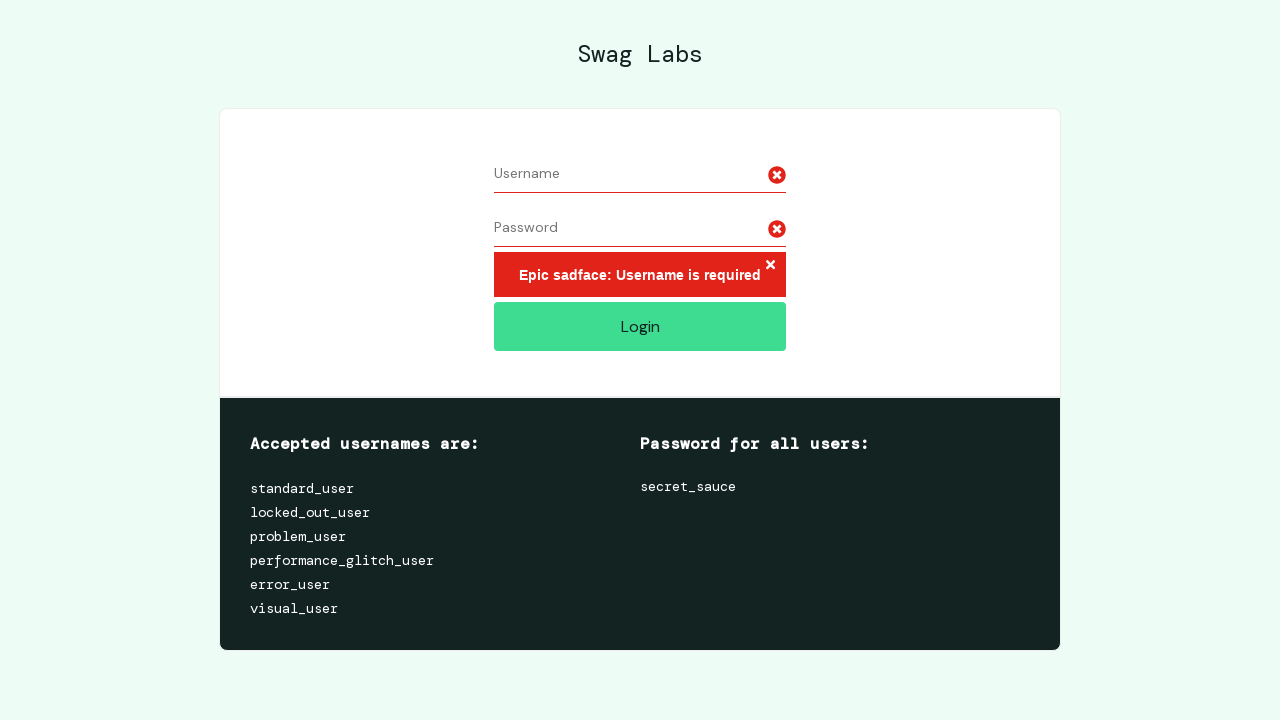

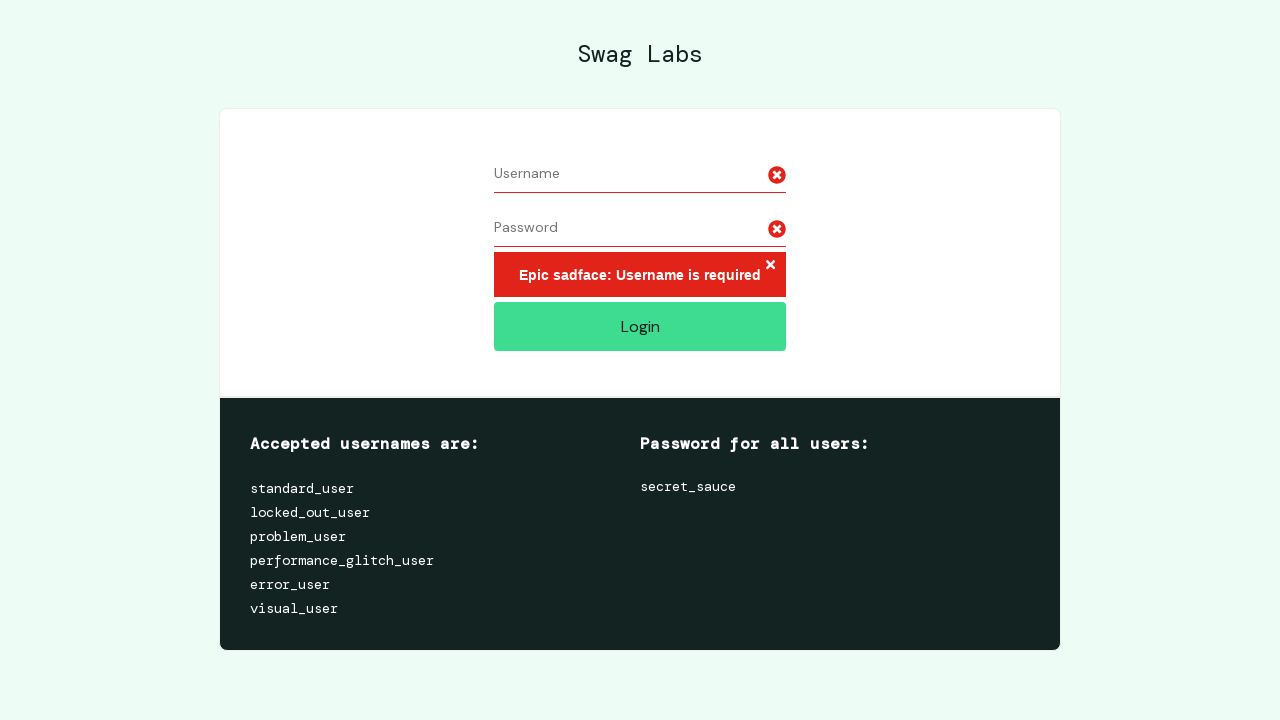